Automates the robot ordering process on RobotSpareBin Industries website by closing a modal popup, filling out the order form with robot part selections (head, body, legs) and address, previewing the robot, and submitting the order.

Starting URL: https://robotsparebinindustries.com/#/robot-order

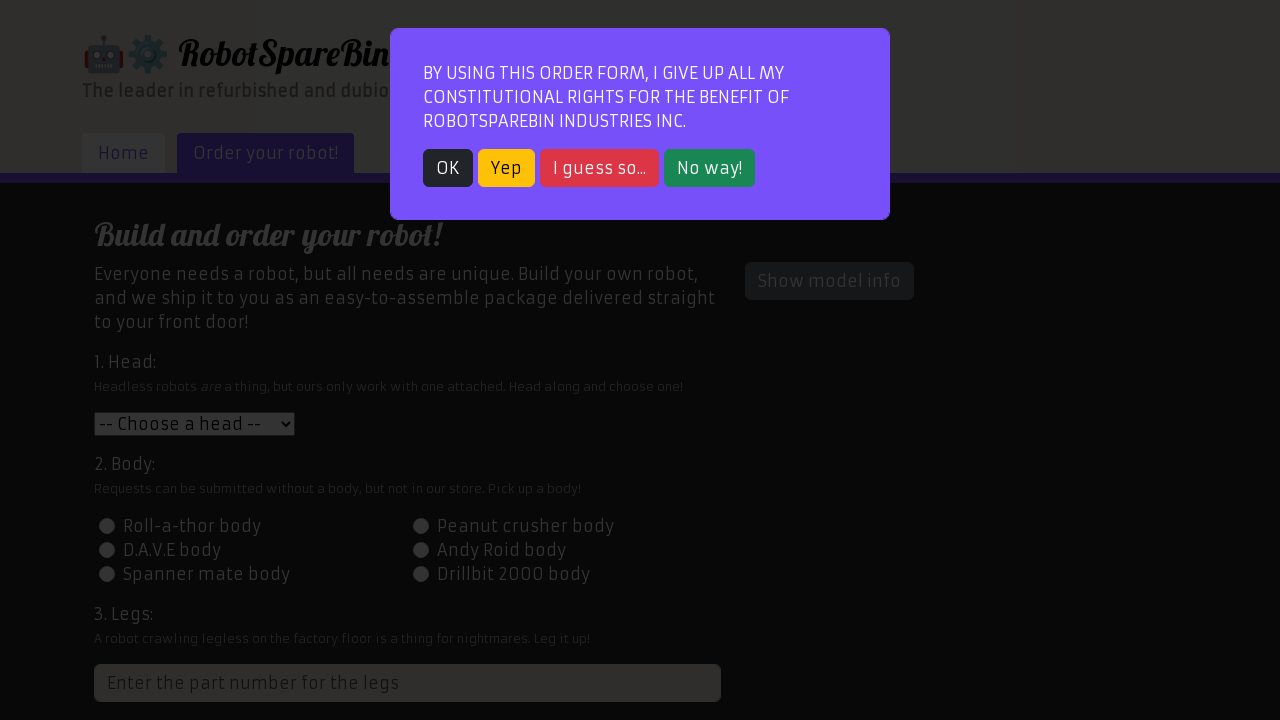

Modal close button appeared
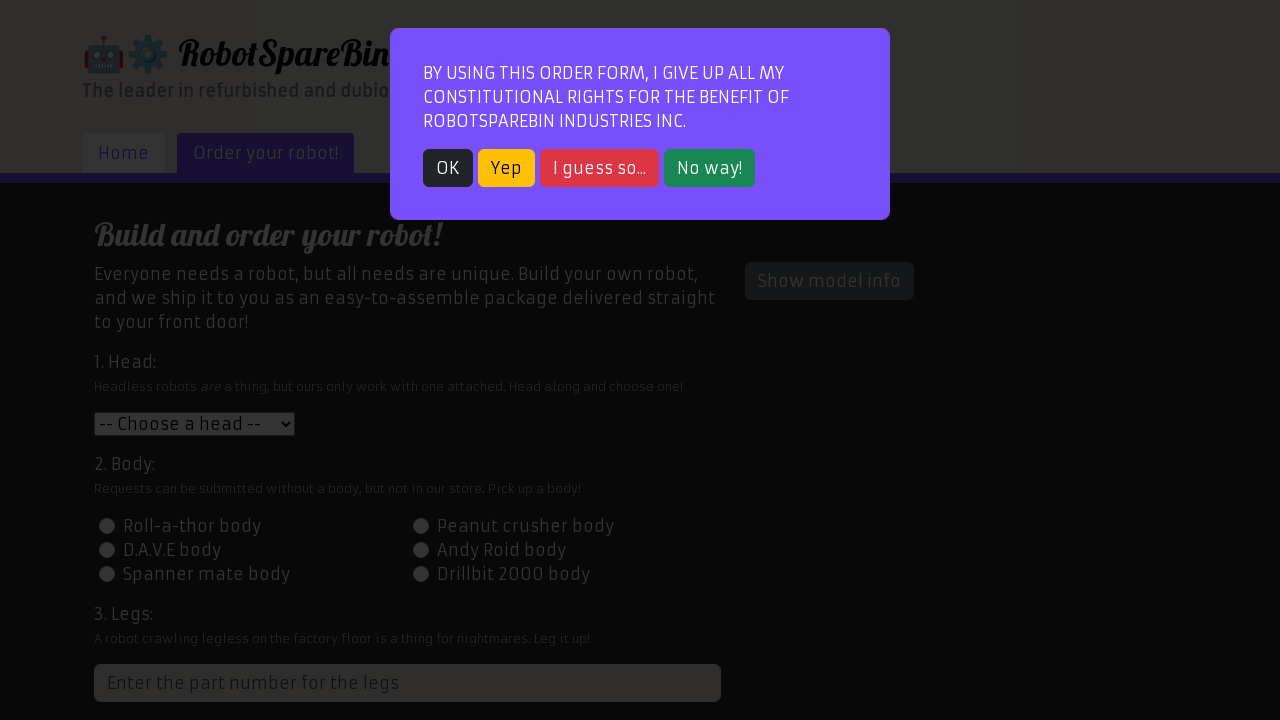

Closed modal popup at (448, 168) on button.btn-dark
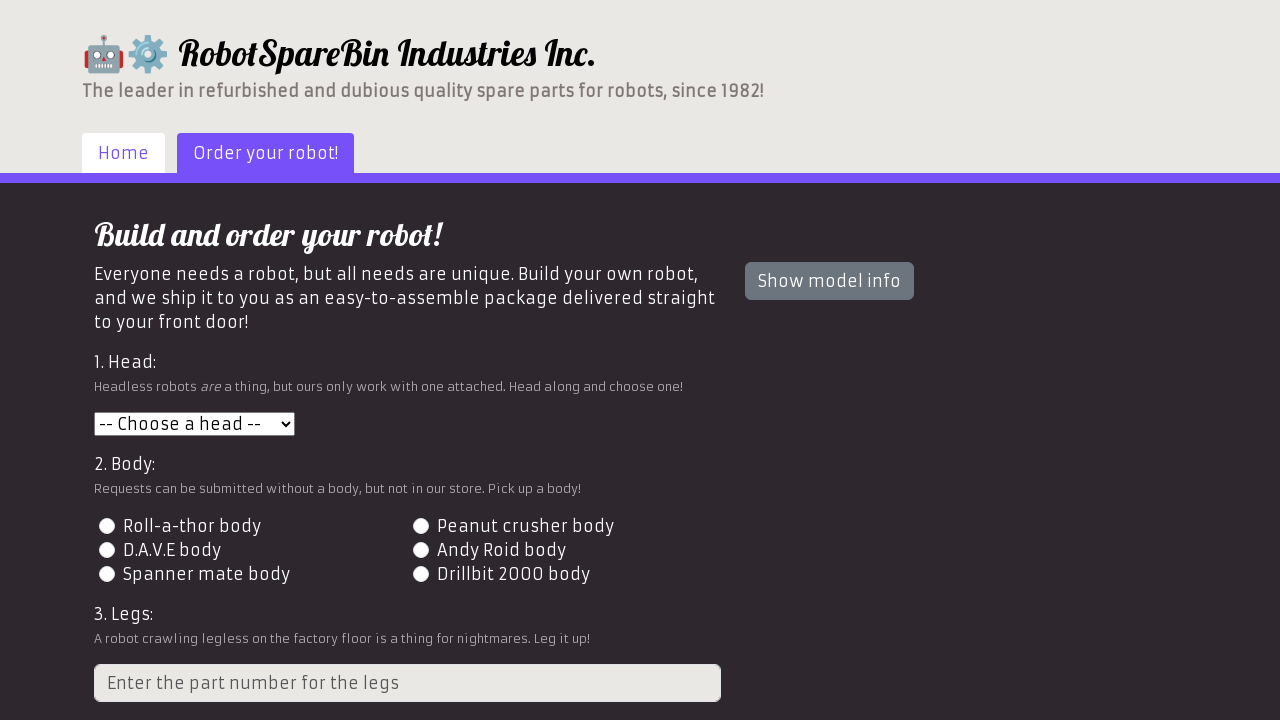

Selected head type 3 on #head
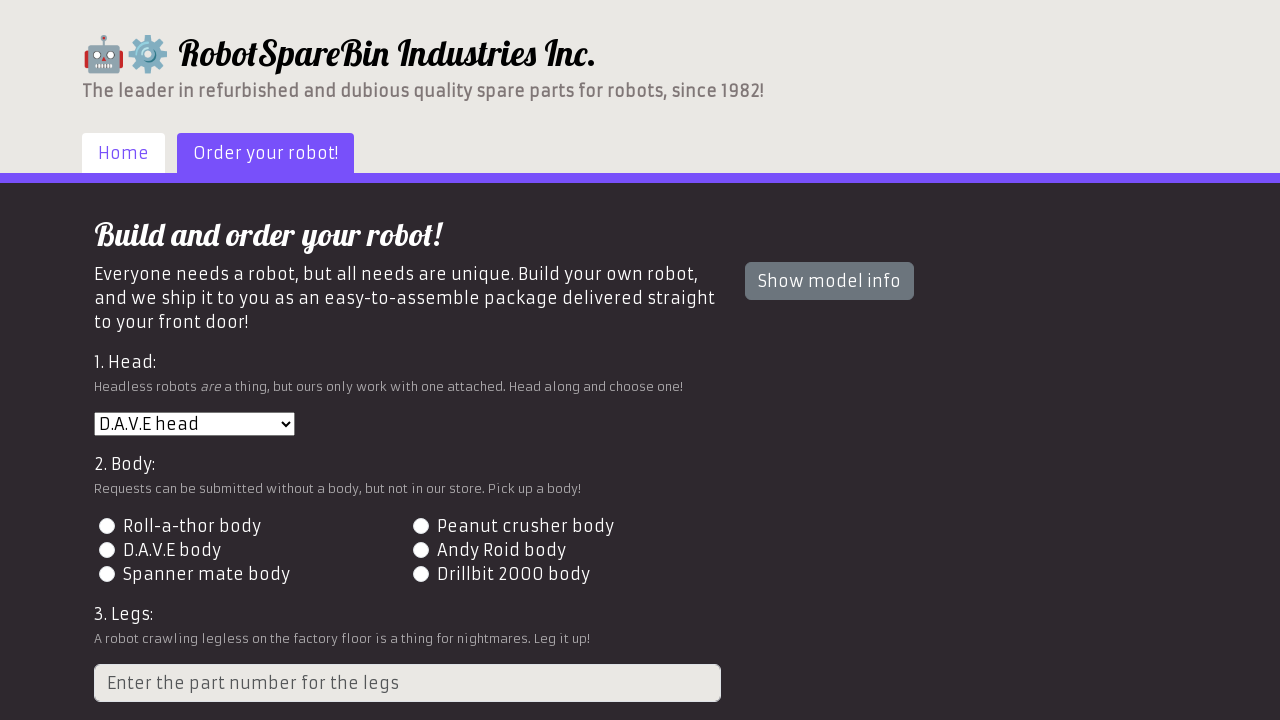

Selected body type 2 at (420, 526) on #id-body-2
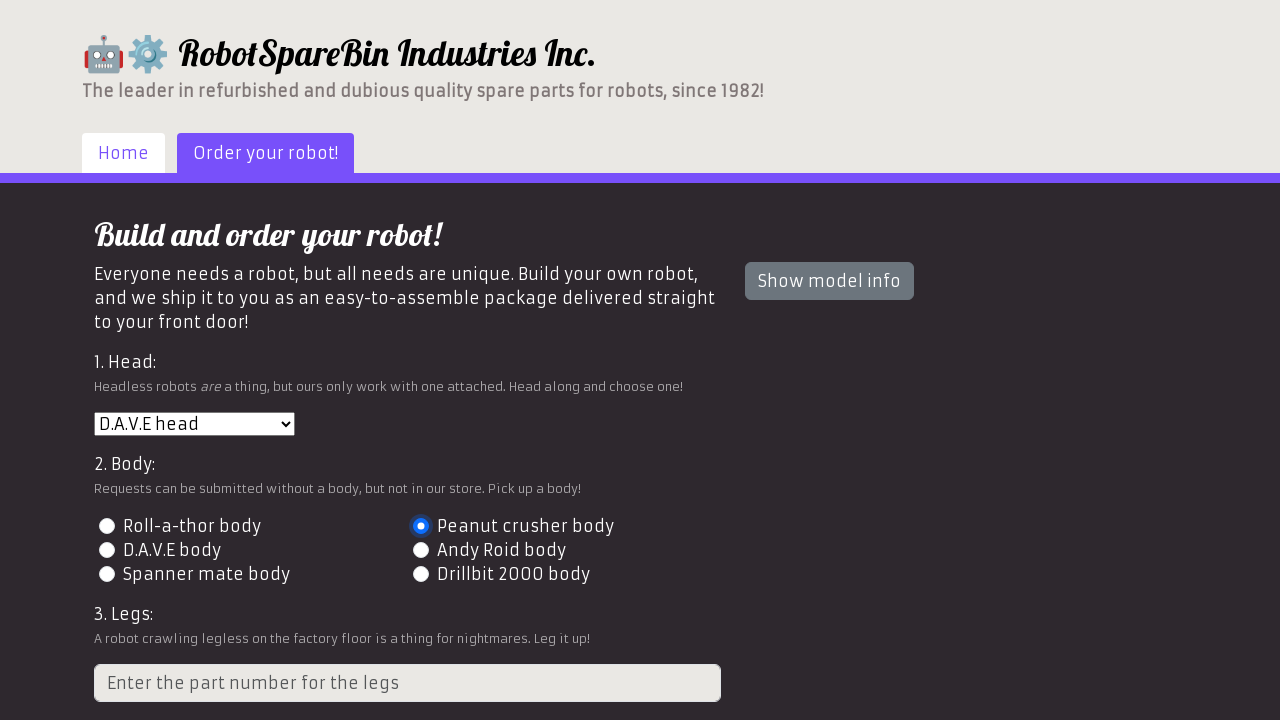

Entered 4 legs on input.form-control[min='1']
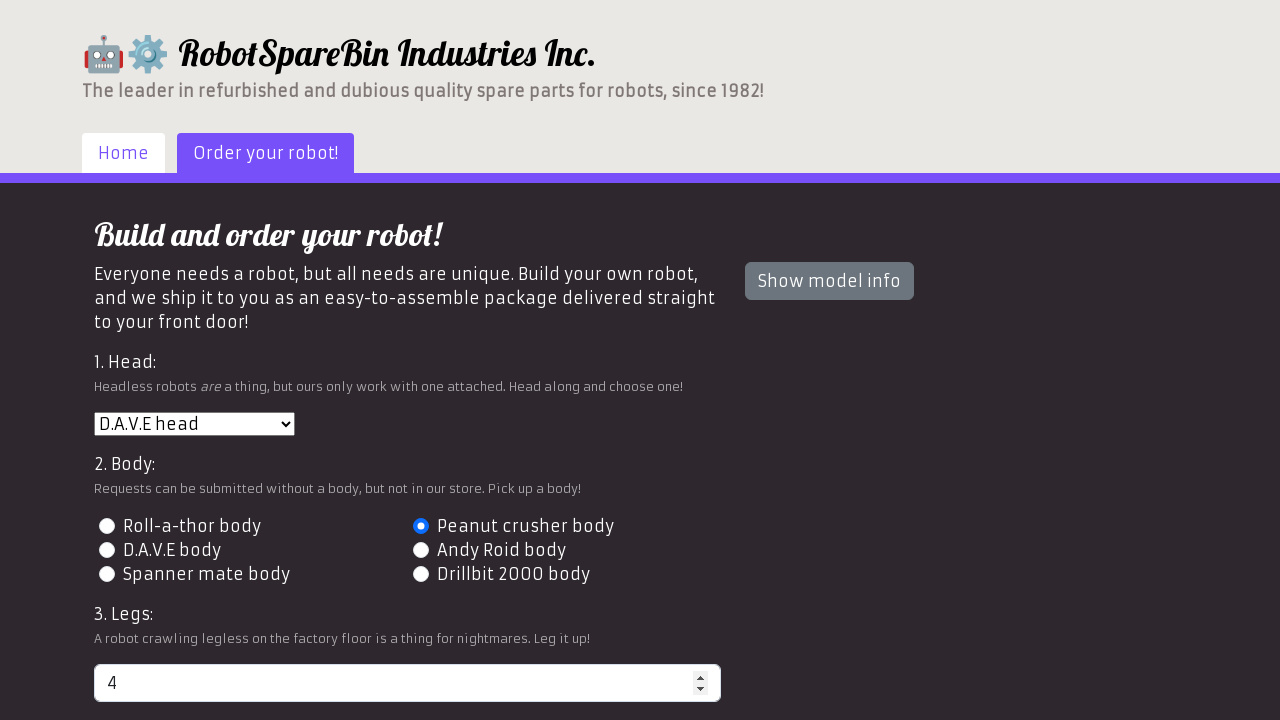

Entered shipping address: 742 Evergreen Terrace, Springfield on #address
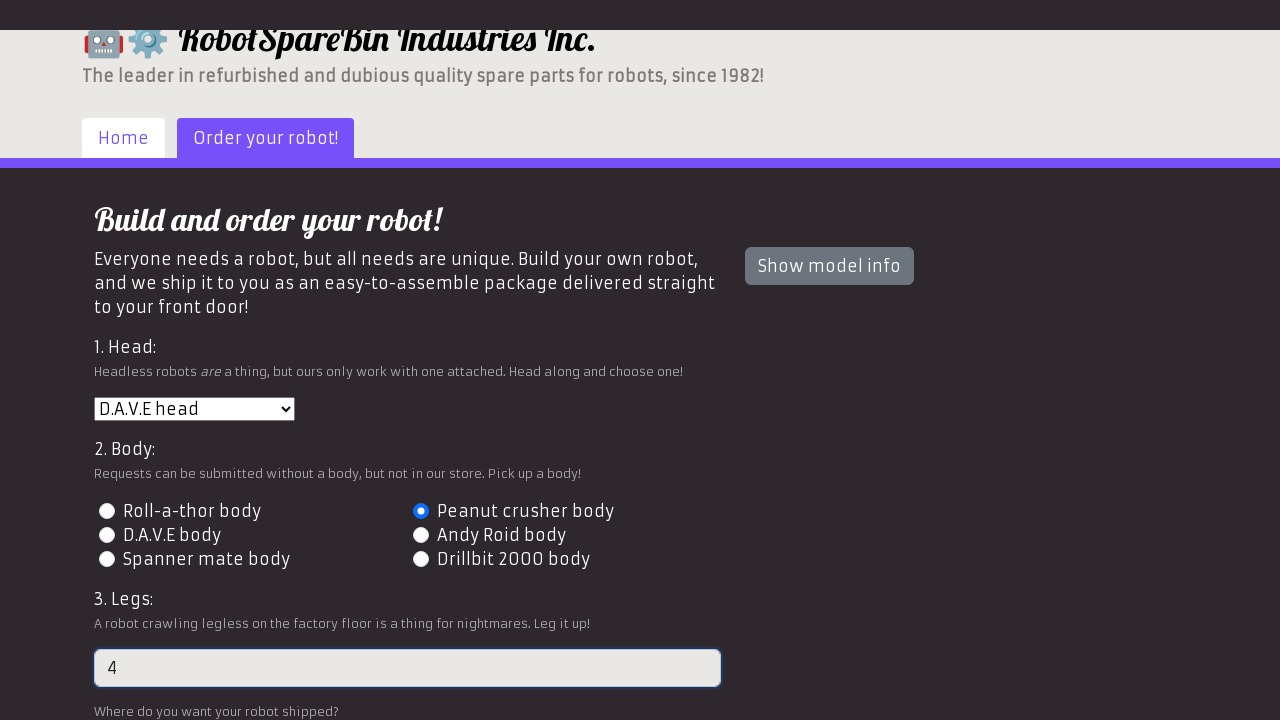

Clicked preview button at (141, 605) on #preview
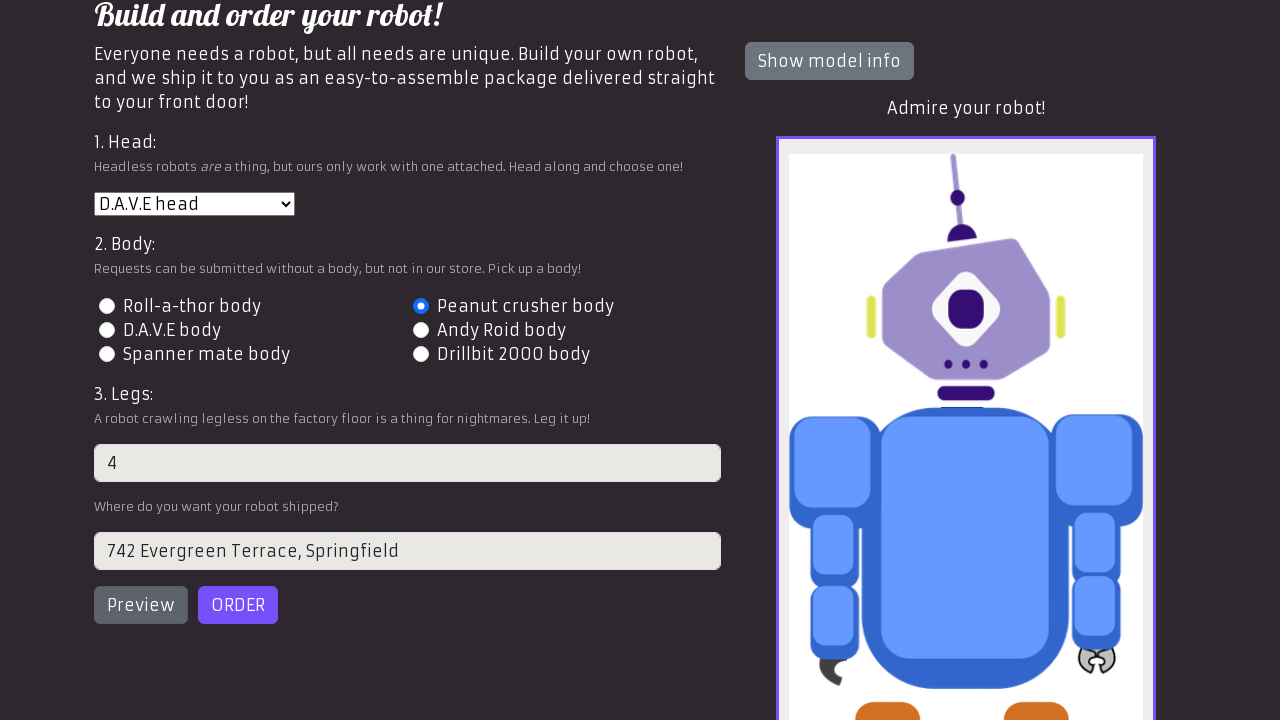

Robot preview image loaded
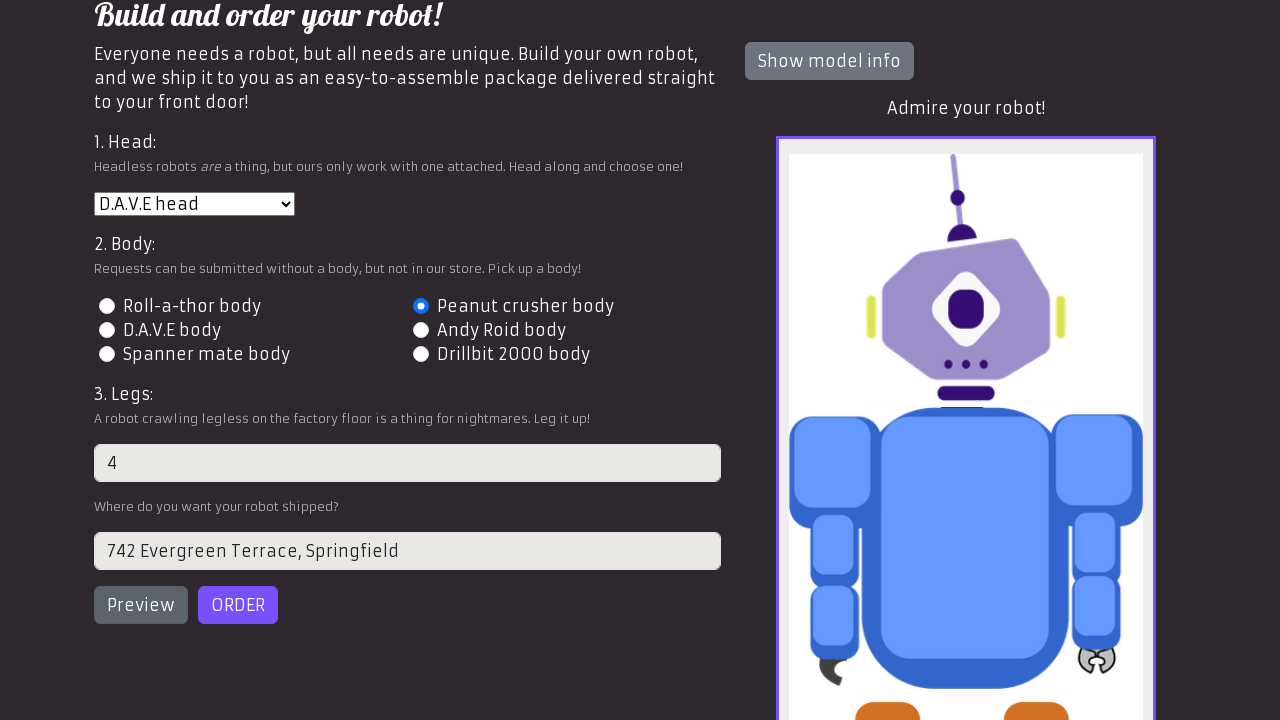

Clicked order button at (238, 605) on #order
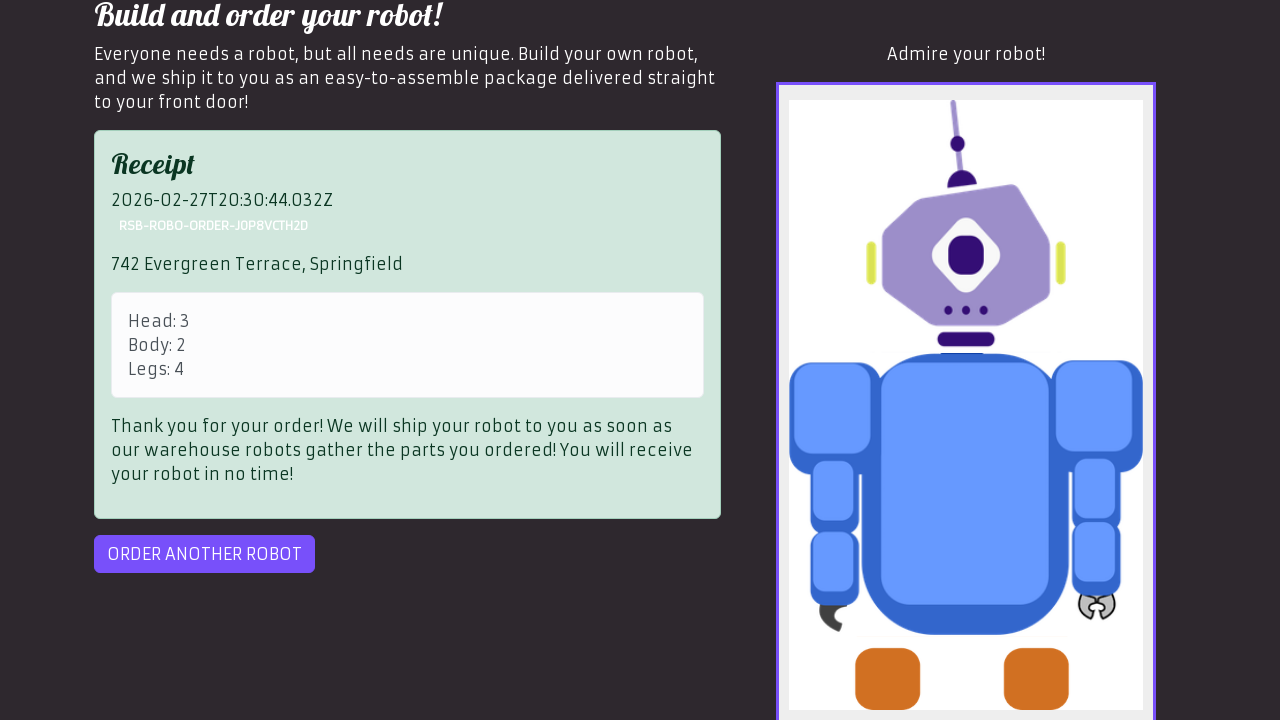

Order receipt appeared successfully
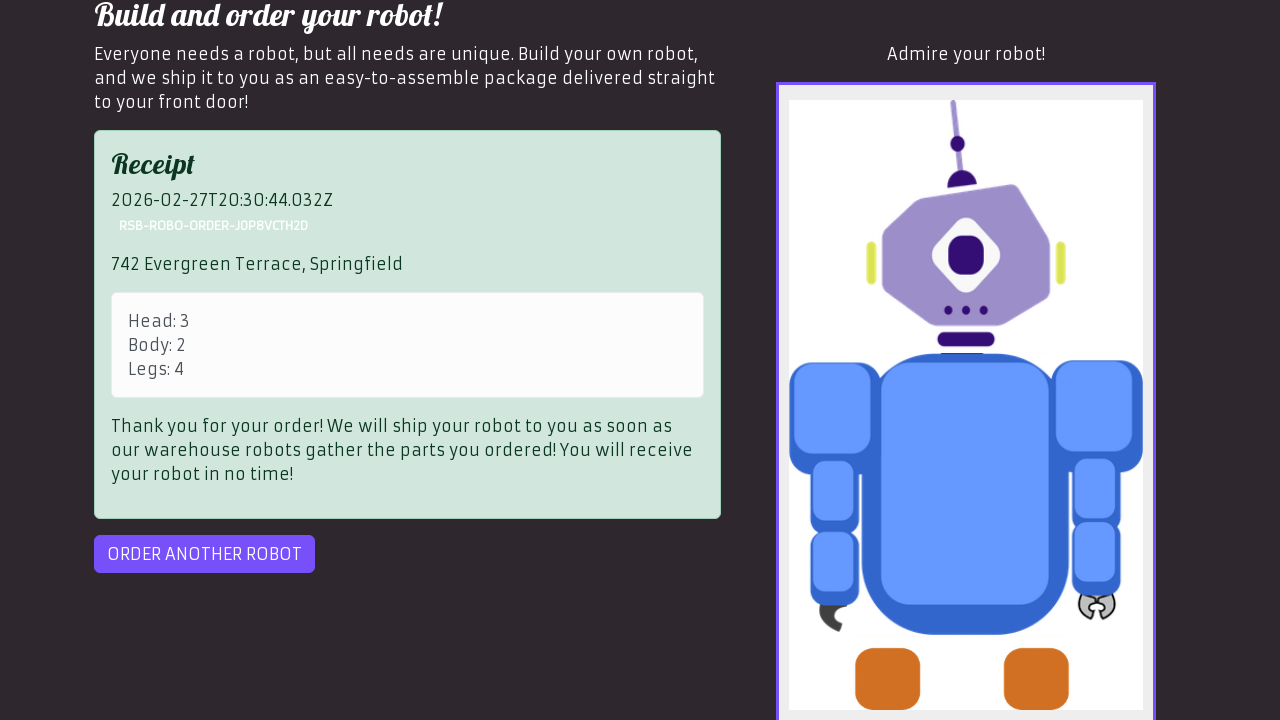

Verified order successful - receipt is visible
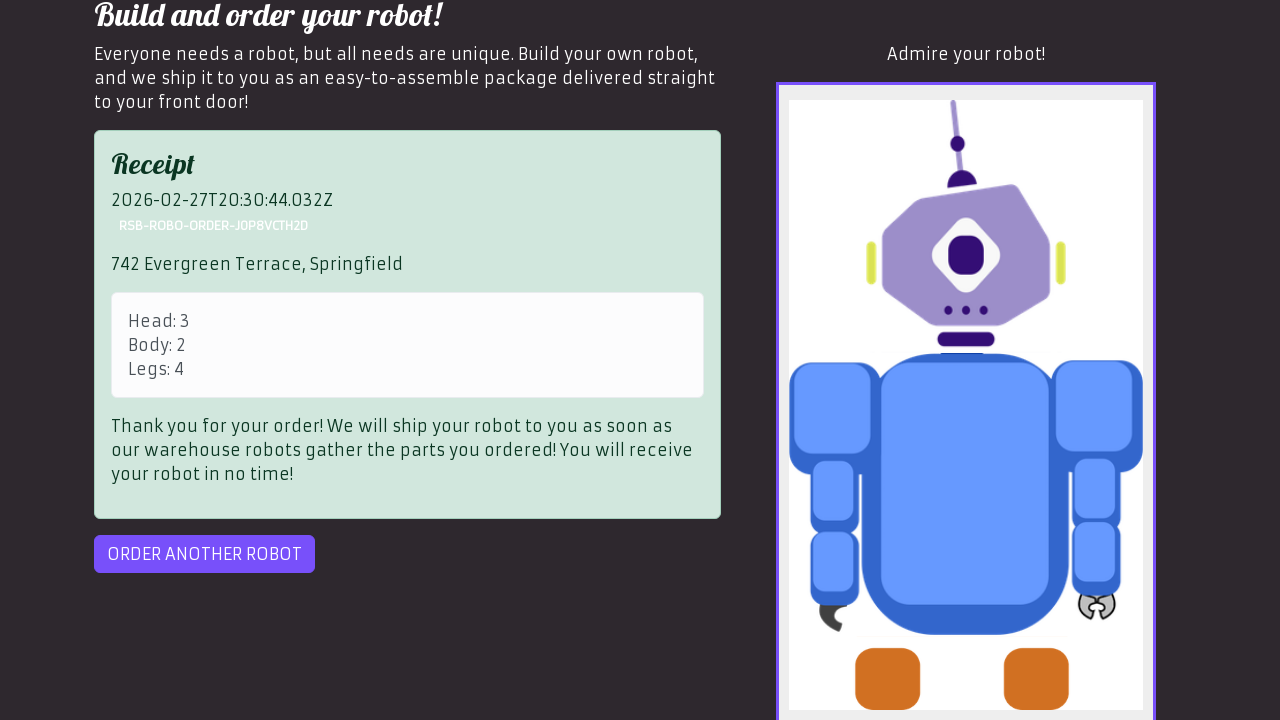

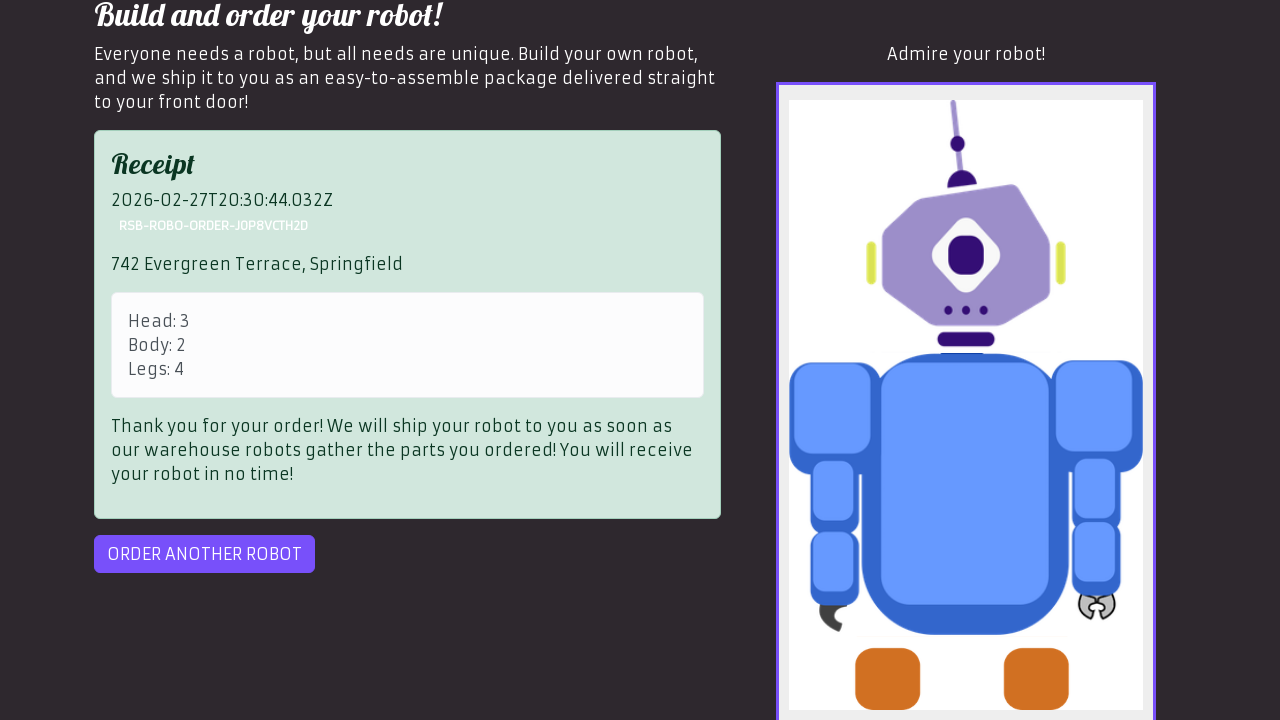